Tests textarea interaction by entering multi-line text

Starting URL: https://wcaquino.me/selenium/componentes.html

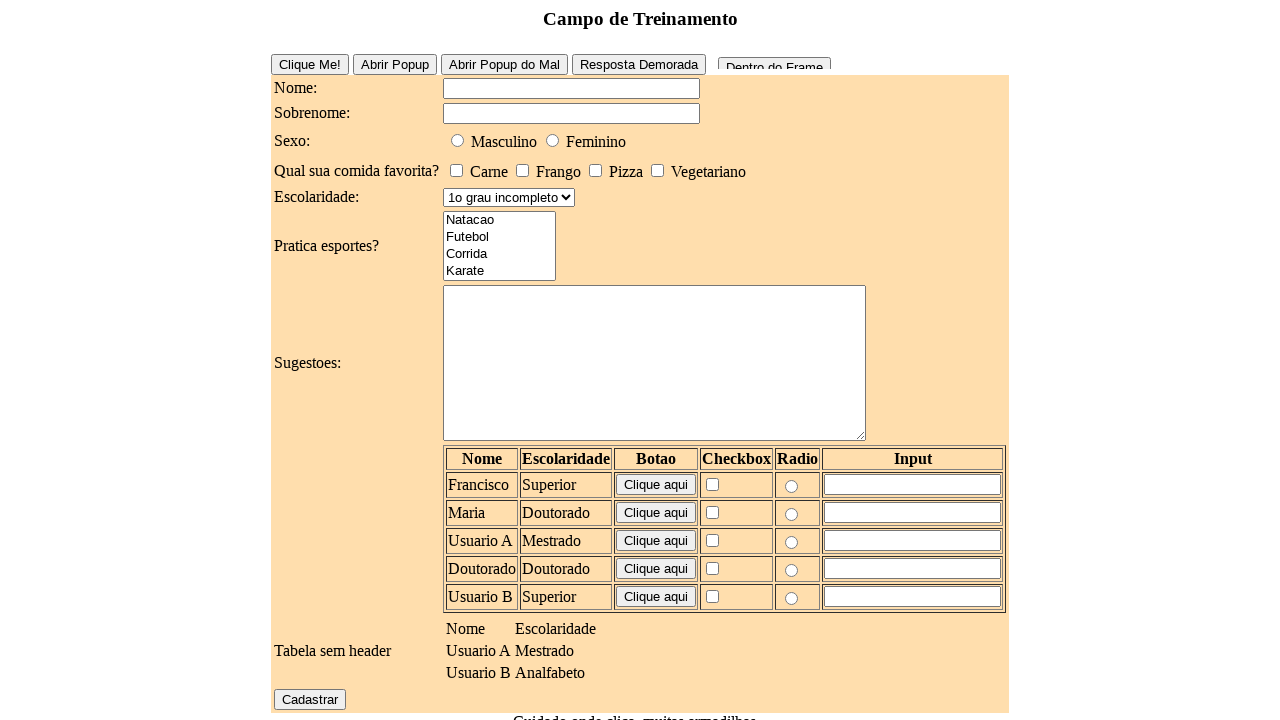

Navigated to componentes.html
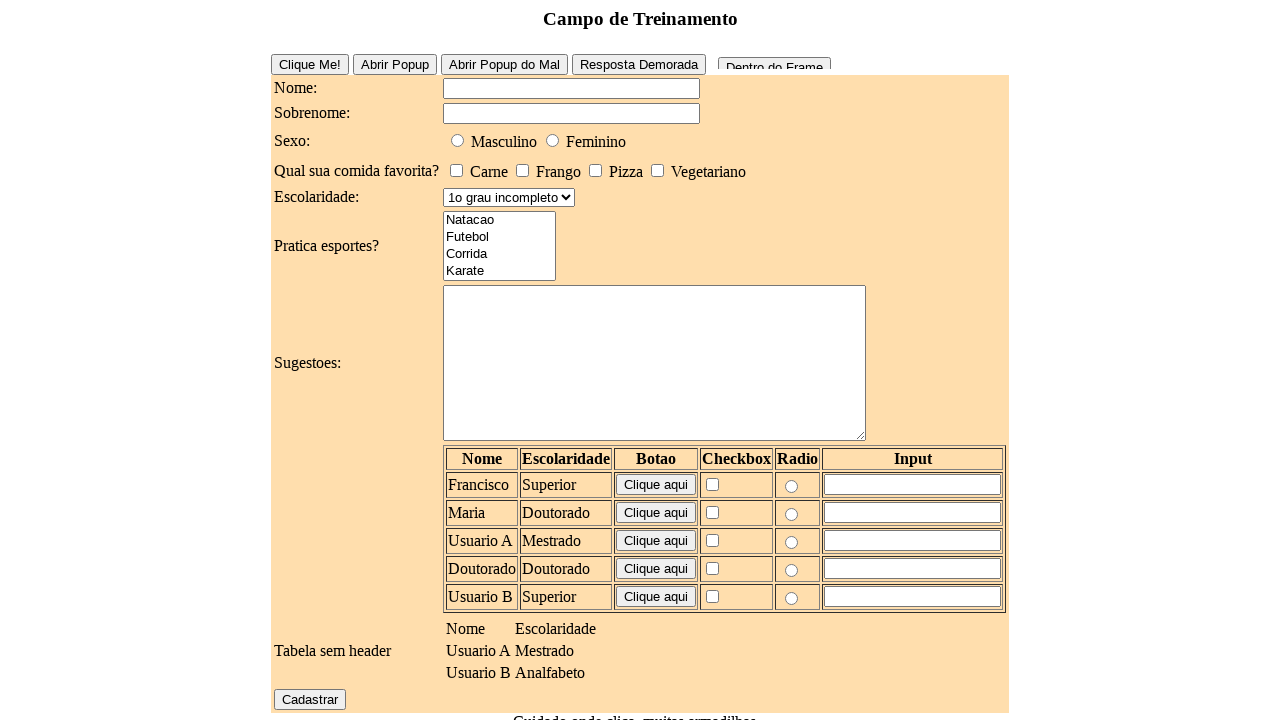

Filled textarea with multi-line text: testes, selenium, ultima linha, and ops tem mais uma rsrs on #elementosForm\:sugestoes
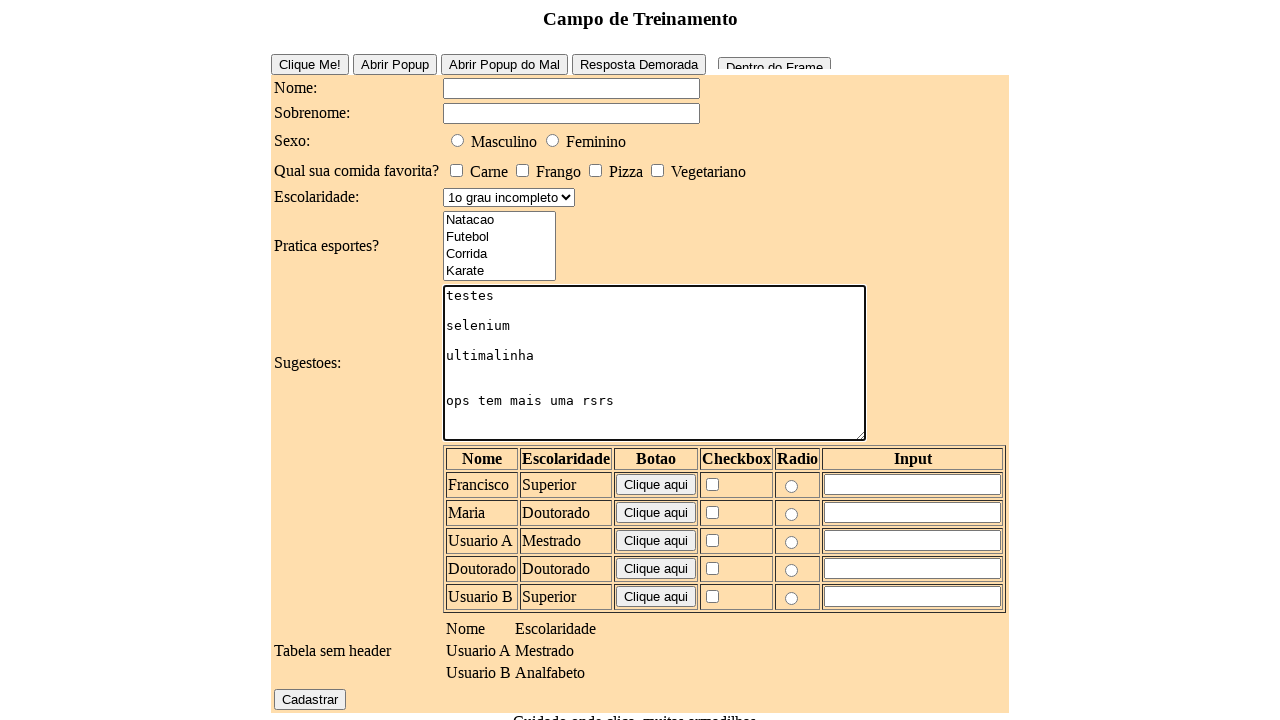

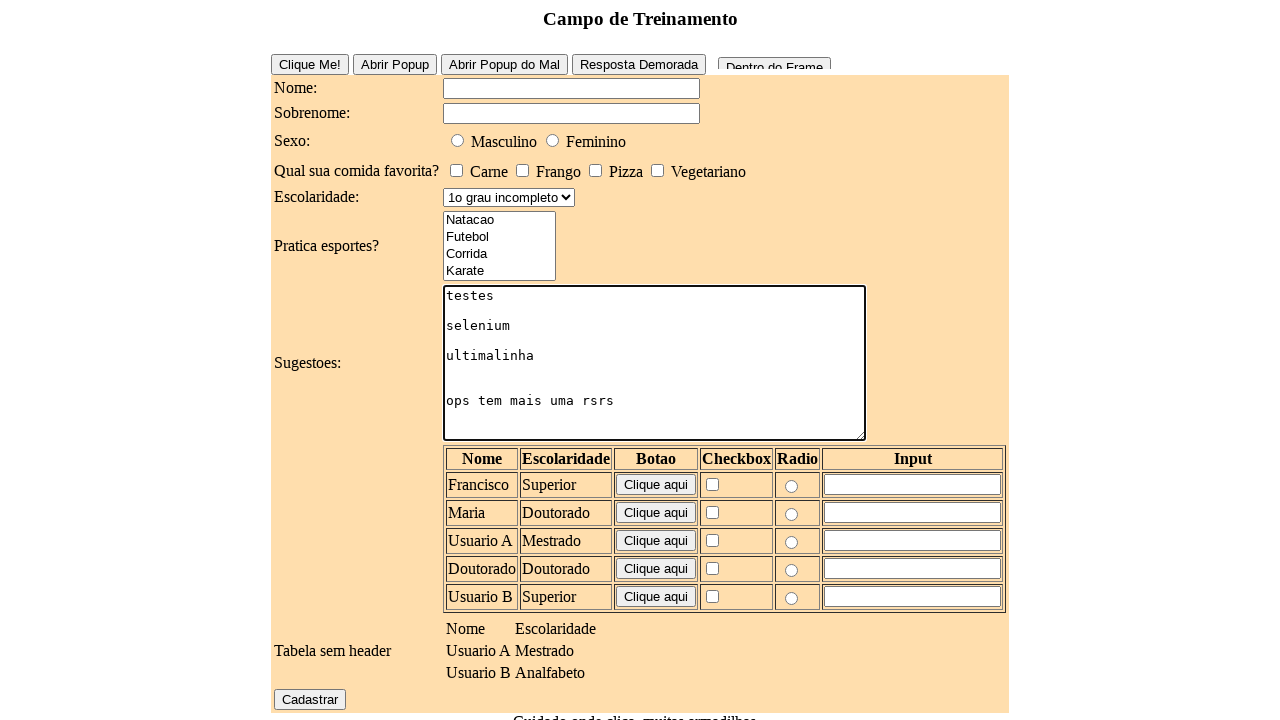